Tests adding a product to cart by selecting a category, clicking a product, and adding it to the shopping cart

Starting URL: https://www.demoblaze.com/index.html

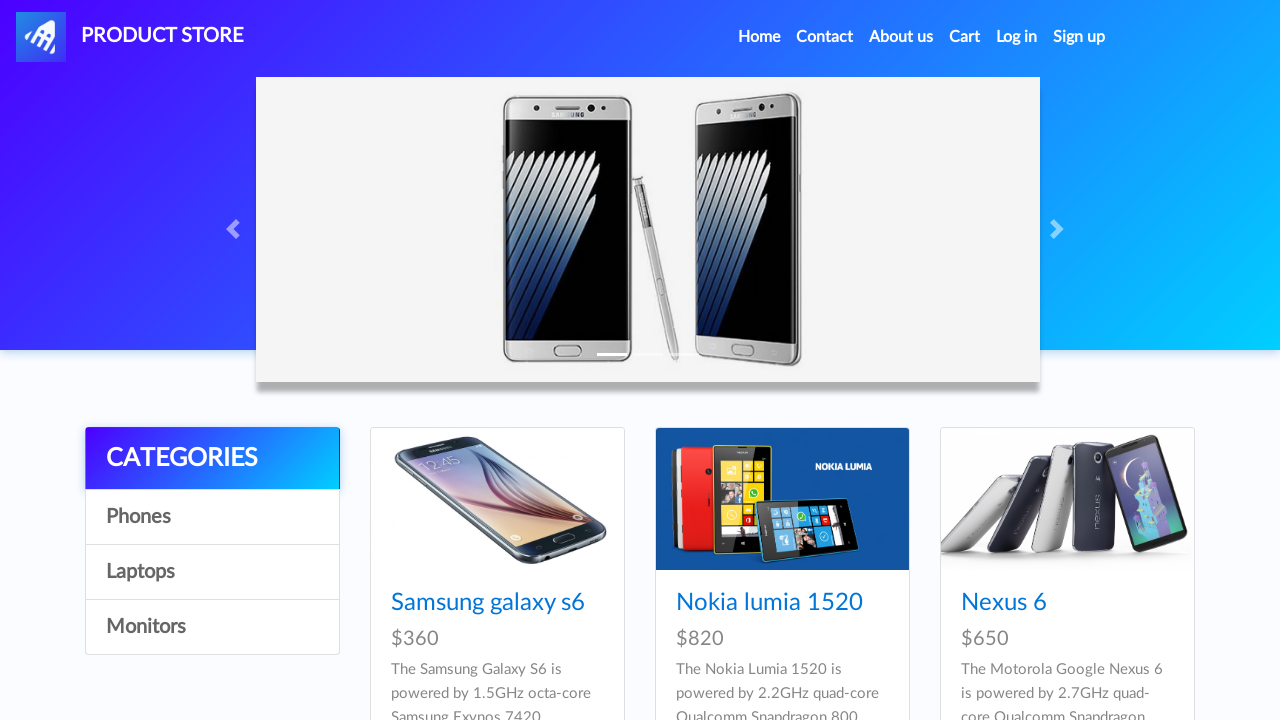

Clicked home link to ensure on homepage at (130, 37) on a[href='index.html']
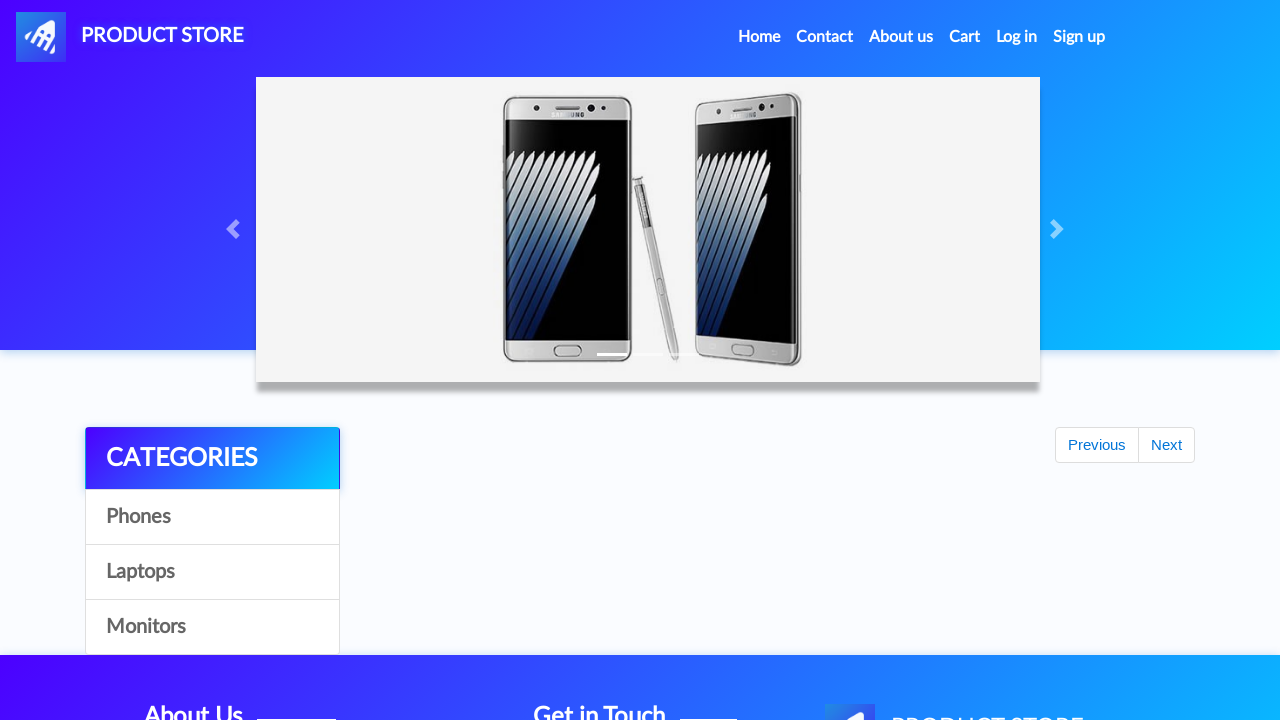

Clicked Phones category at (212, 517) on #itemc:has-text('Phones')
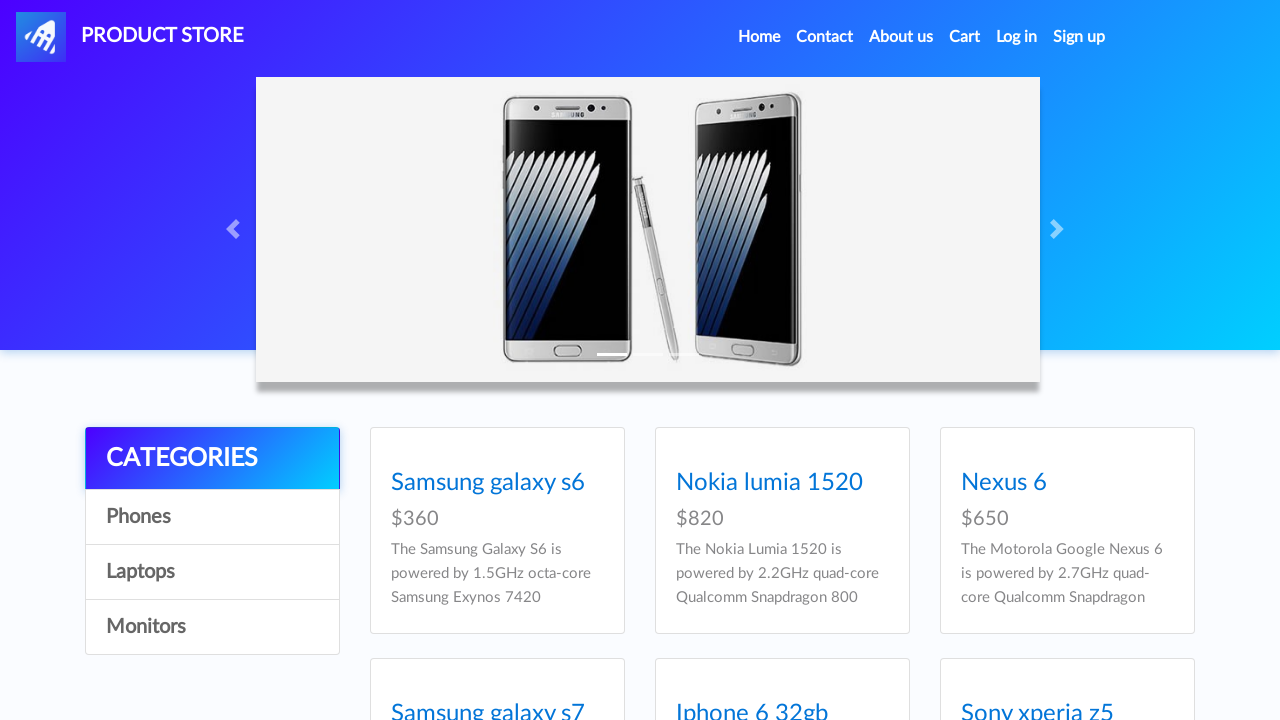

Waited for products to load (networkidle)
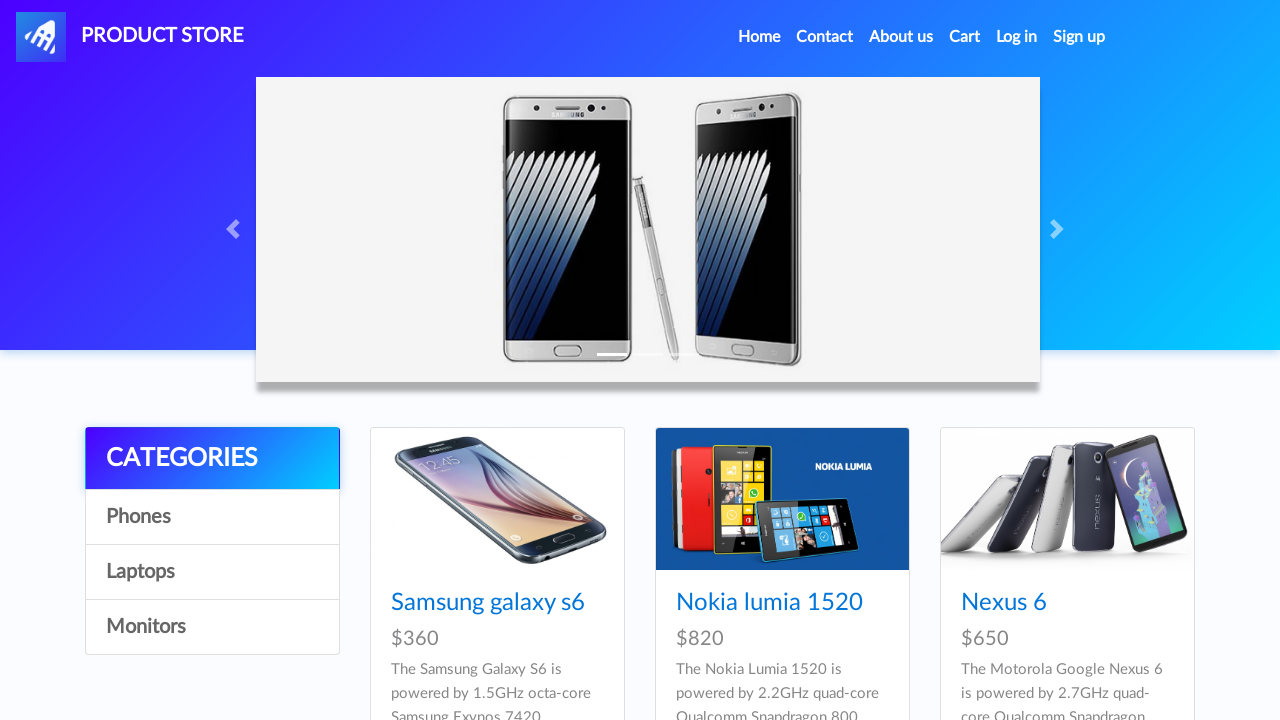

Clicked on Samsung galaxy s6 product at (497, 603) on h4.card-title:has-text('Samsung galaxy s6')
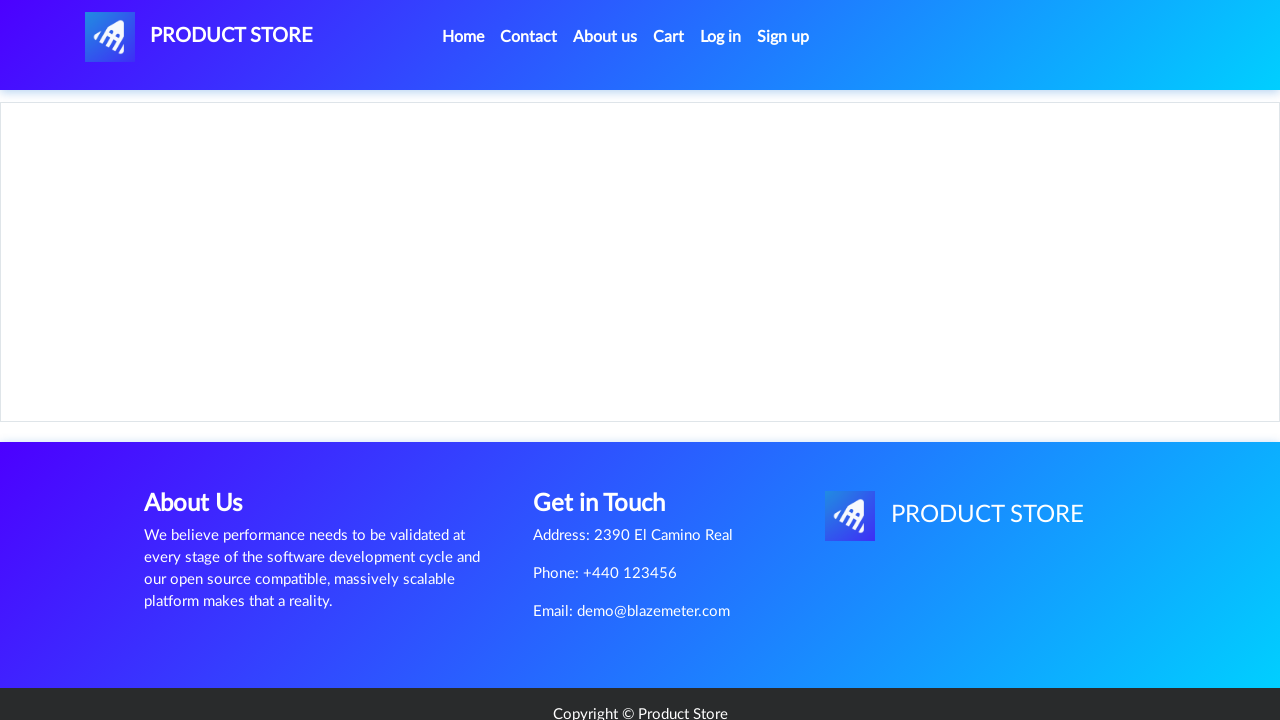

Waited for product page to load (networkidle)
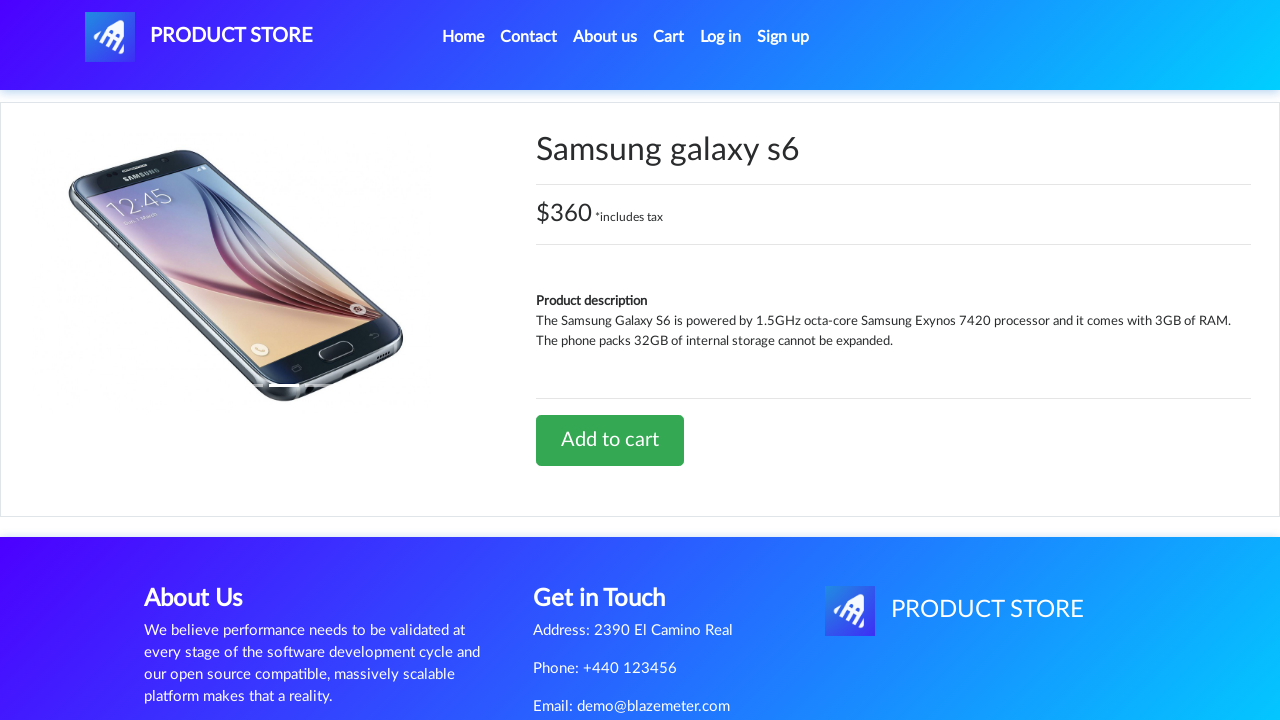

Clicked Add to cart button at (610, 440) on a.btn
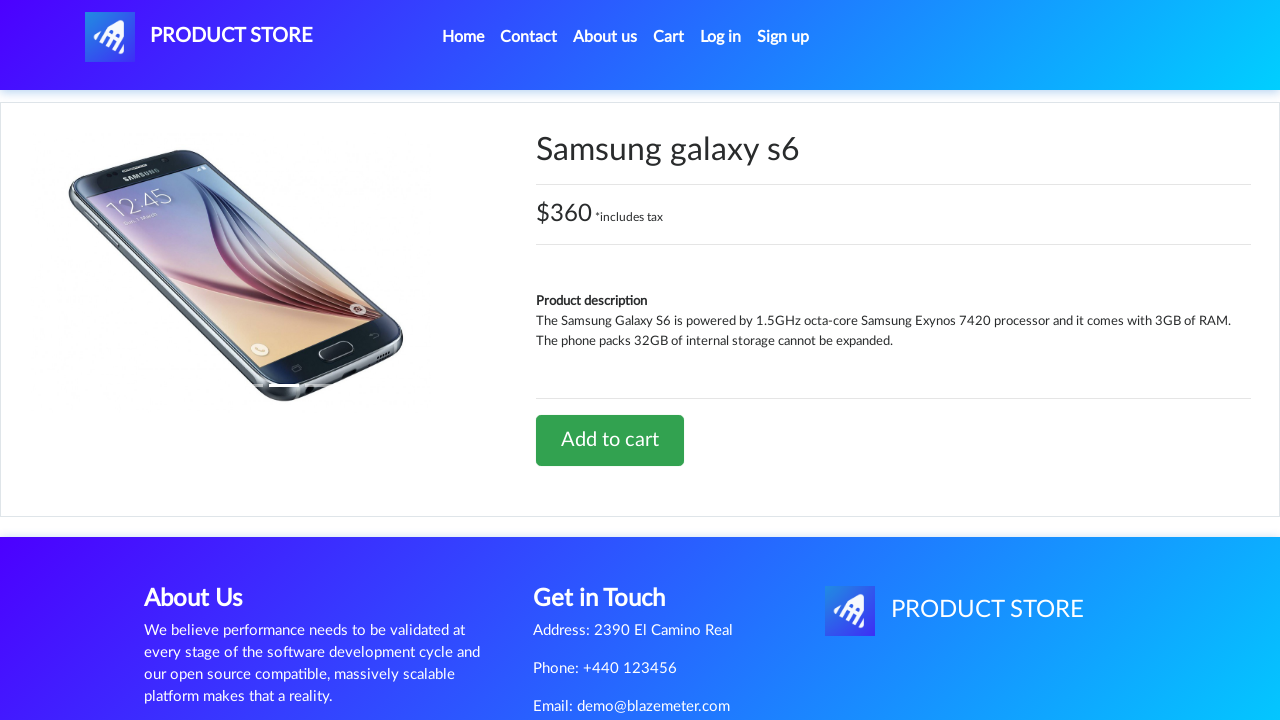

Set up dialog handler to accept alerts
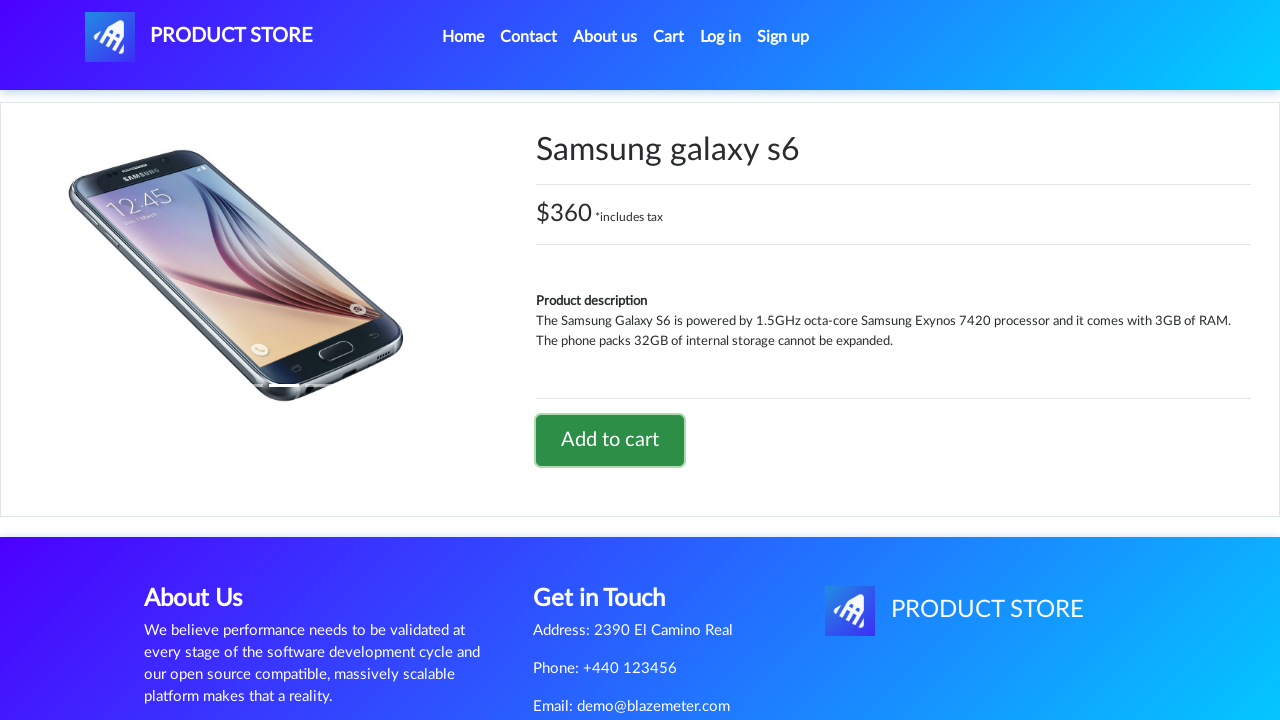

Waited 1000ms for cart to update
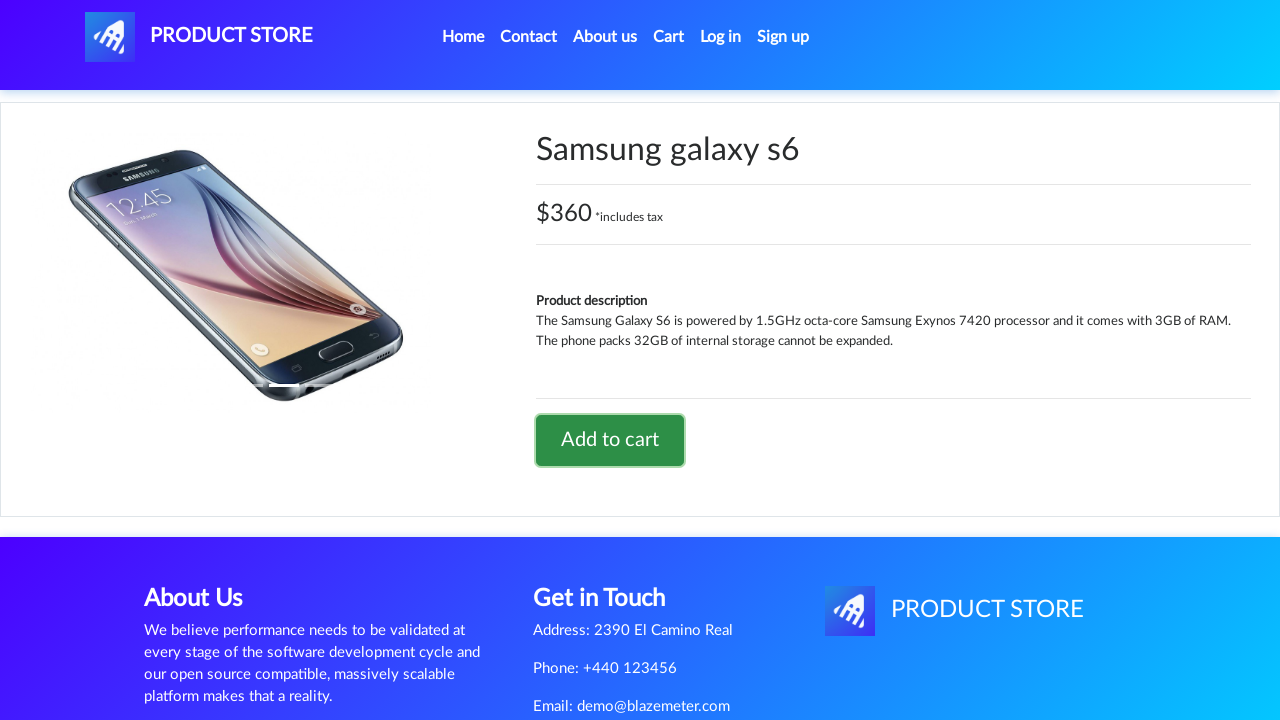

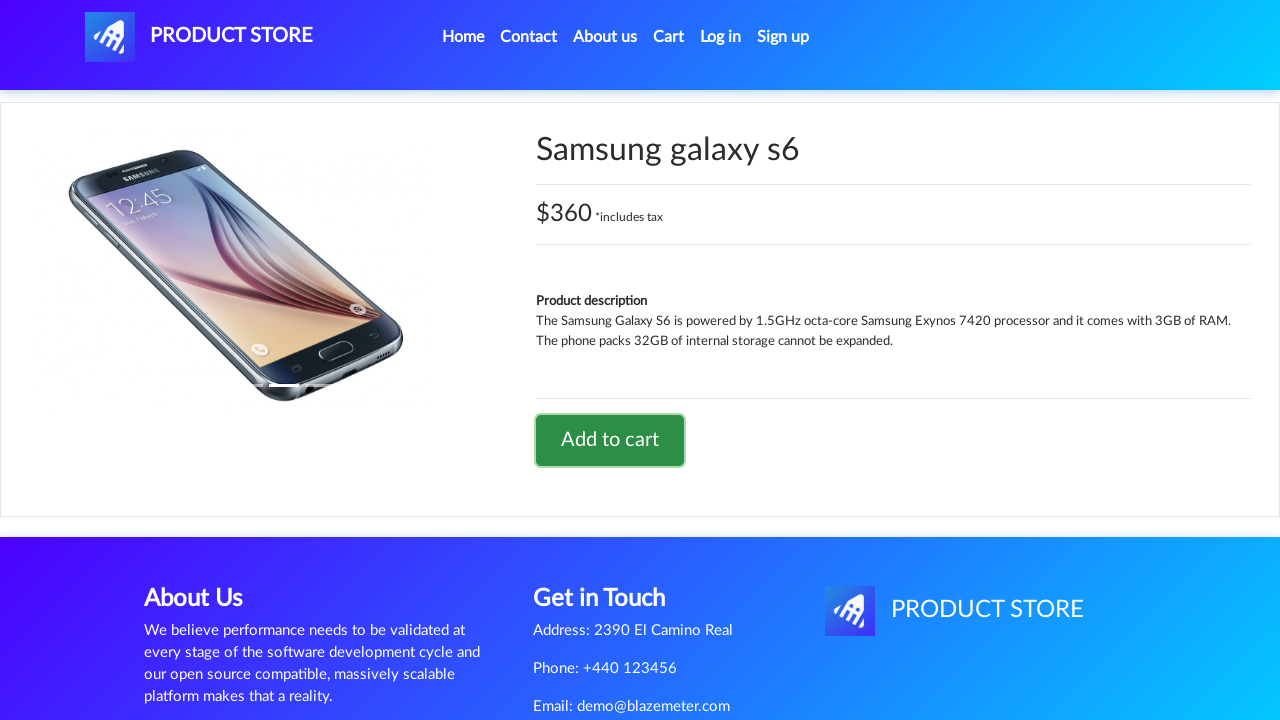